Navigates to Starbucks Korea store locator, selects the Gangwon region filter, views the store list, clicks on a store to view its details, and then closes the detail popup.

Starting URL: https://www.starbucks.co.kr/store/store_map.do?disp=locale

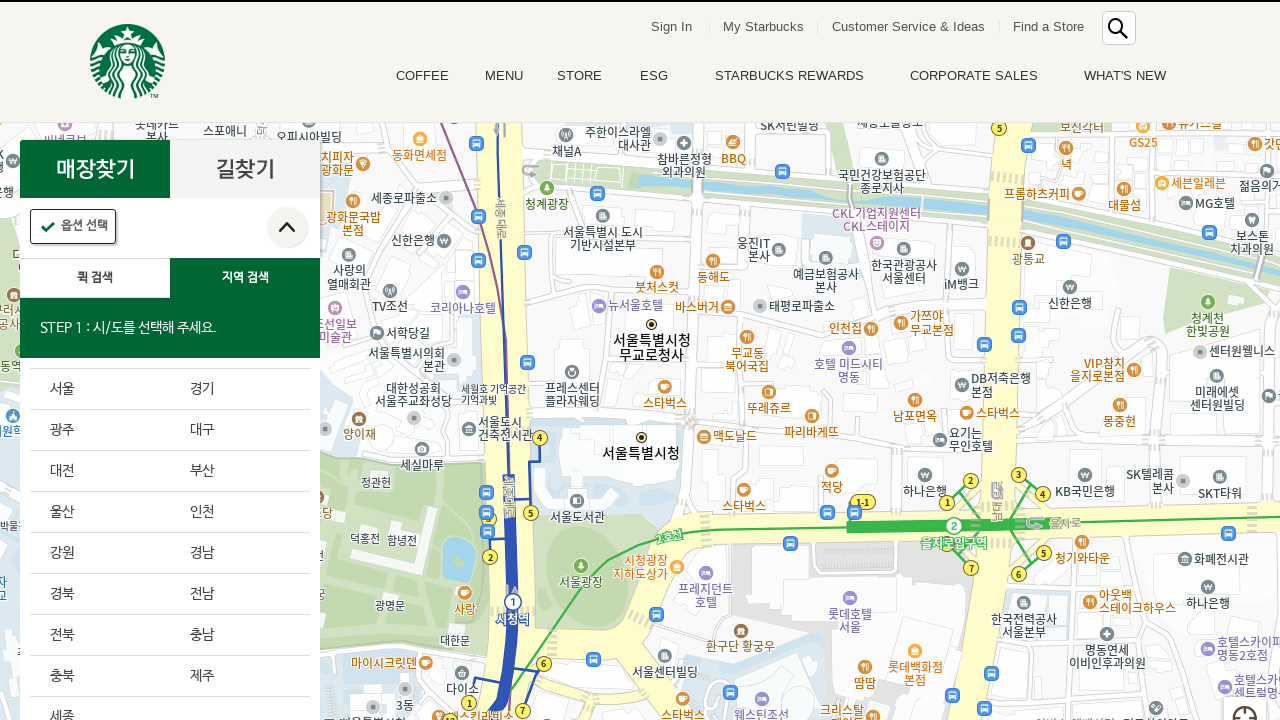

Clicked location search button (지역검색) at (245, 278) on #container > div > form > fieldset > div > section > article.find_store_cont > a
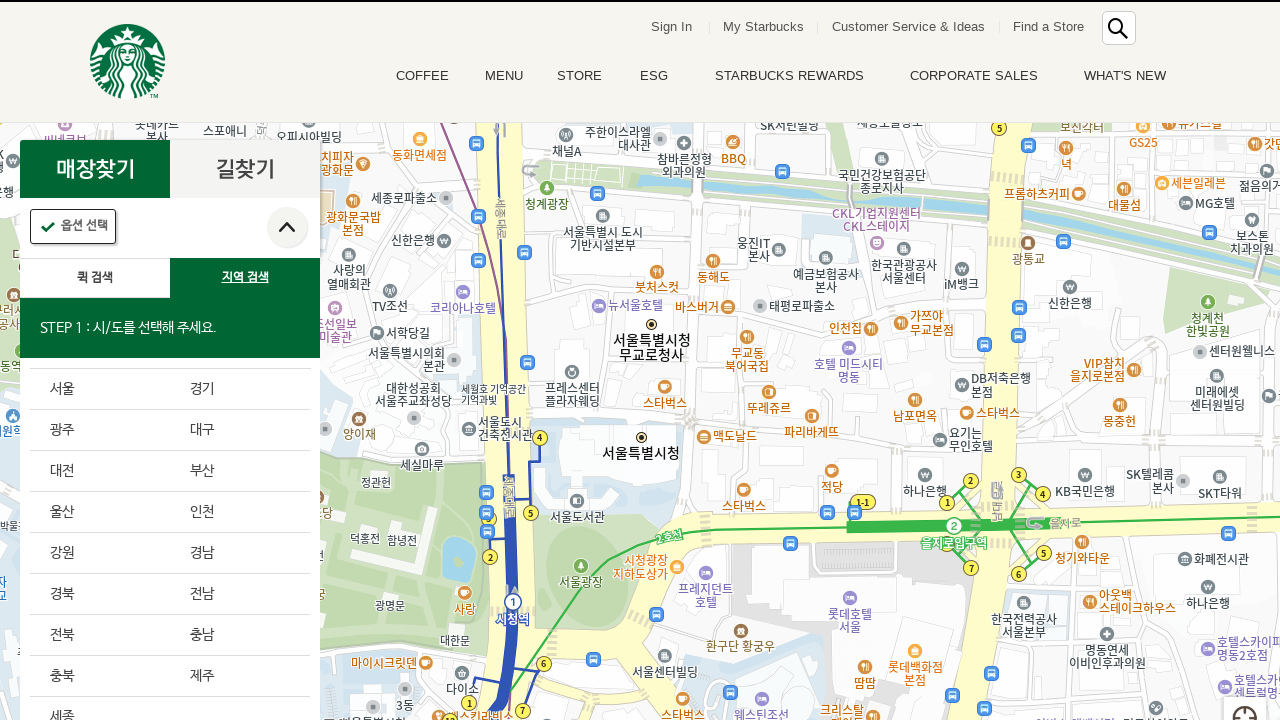

Waited 3 seconds for location search interface to load
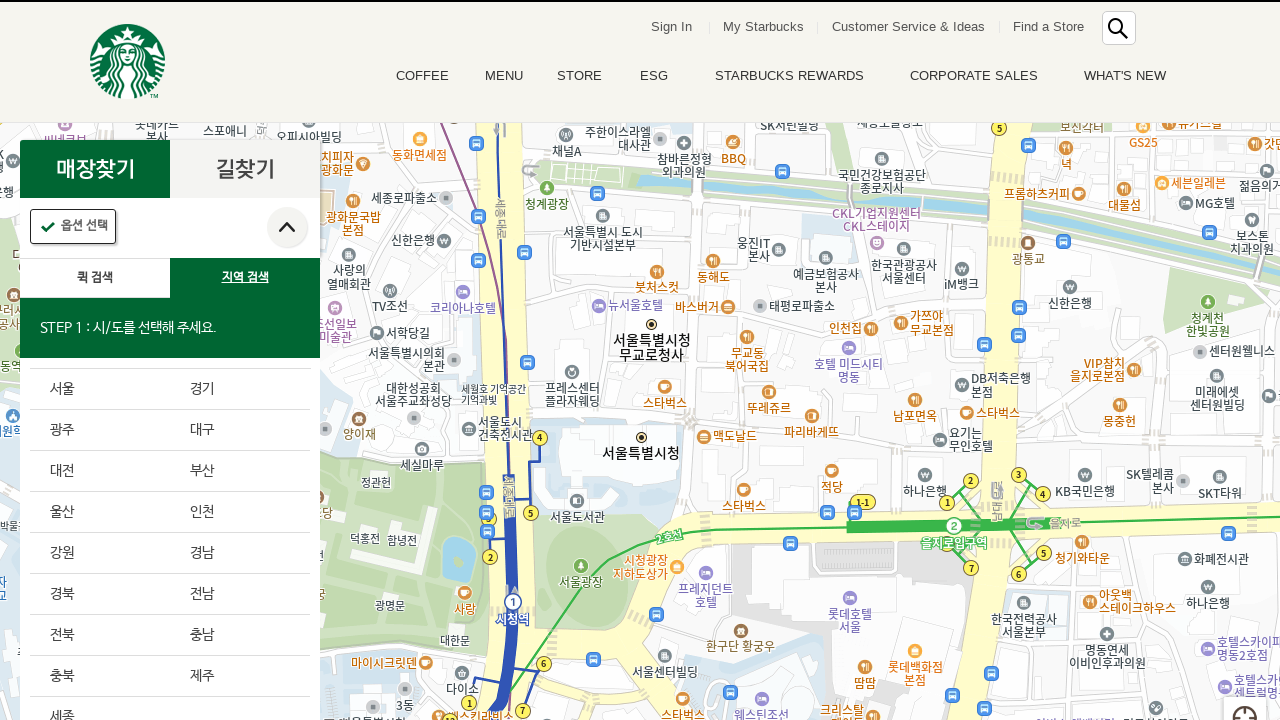

Clicked Gangwon region (강원) filter at (100, 554) on .loca_step1_cont .sido_arae_box li:nth-child(9)
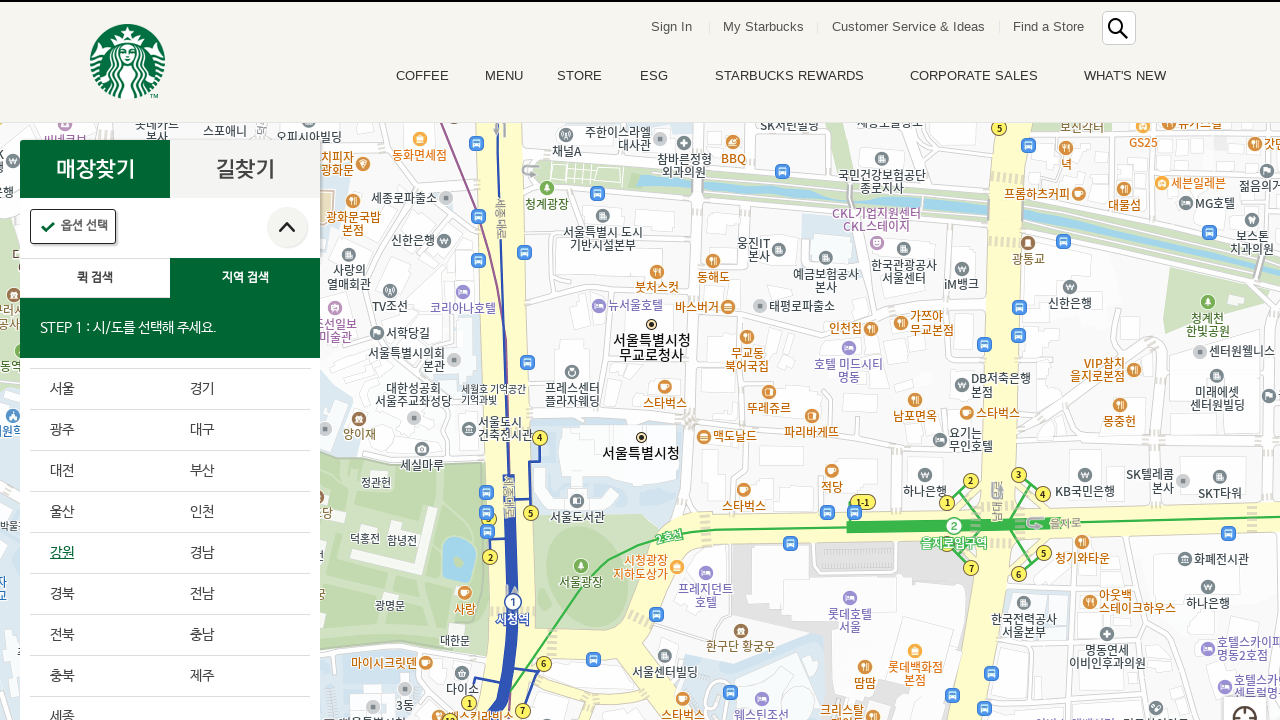

Waited 3 seconds for Gangwon region to load
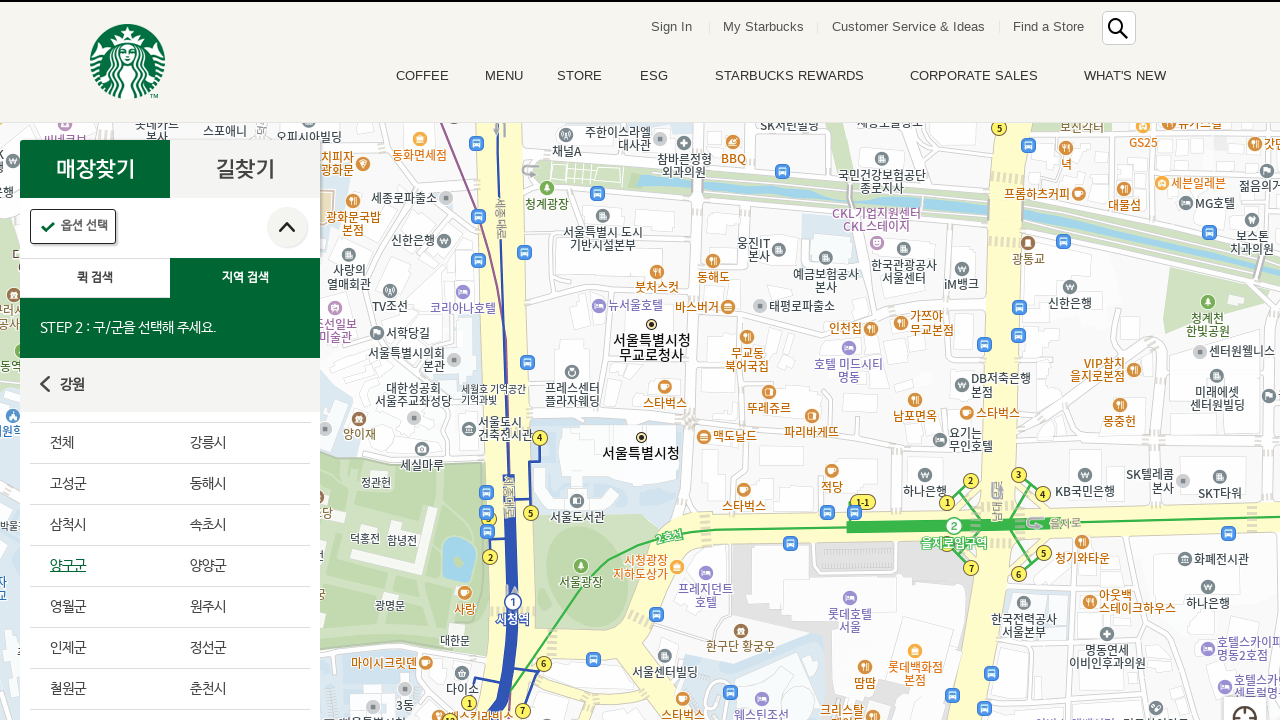

Clicked 'Select All' option (전체선택) for the region at (100, 443) on #mCSB_2_container > ul > li:nth-child(1) > a
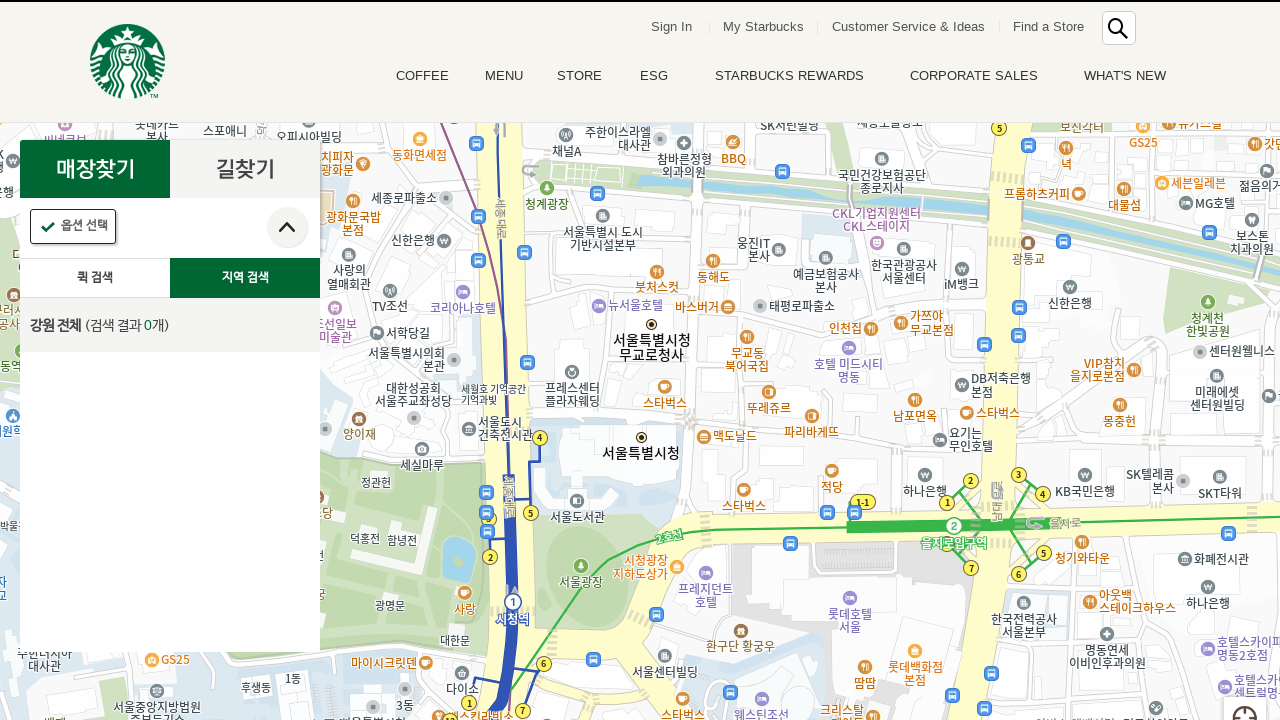

Waited 3 seconds for all stores to load
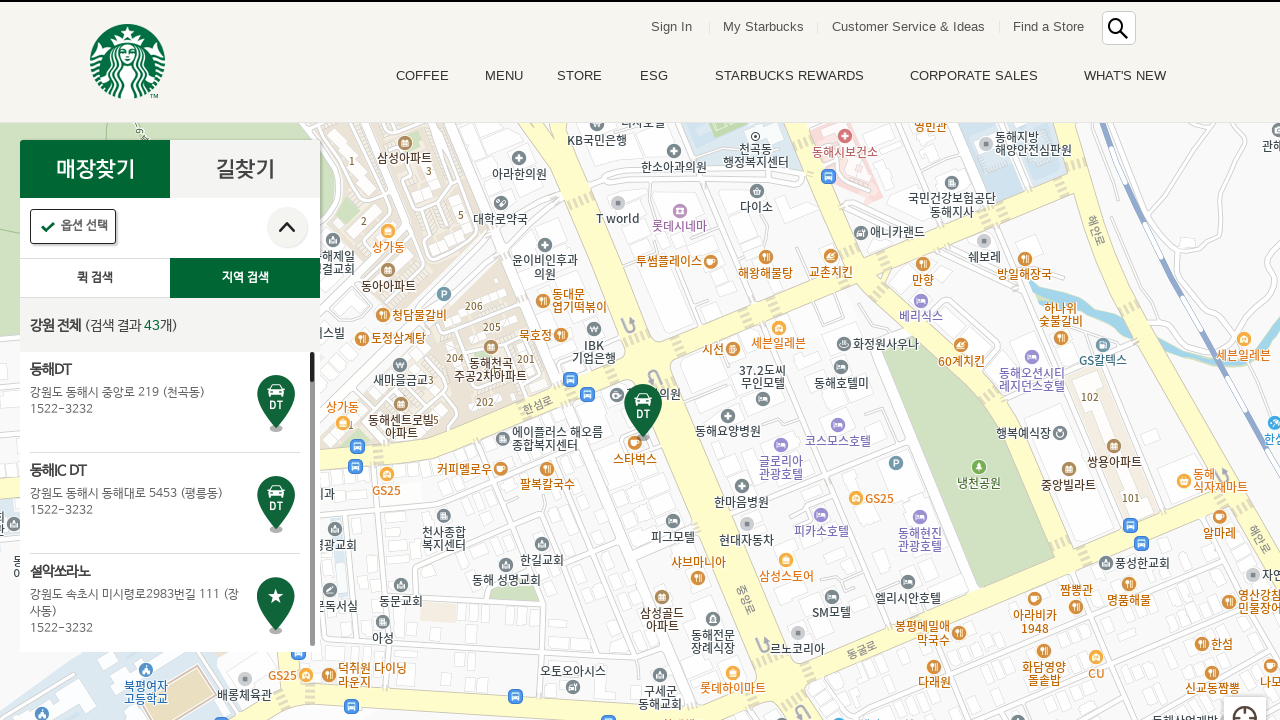

Store list selector appeared
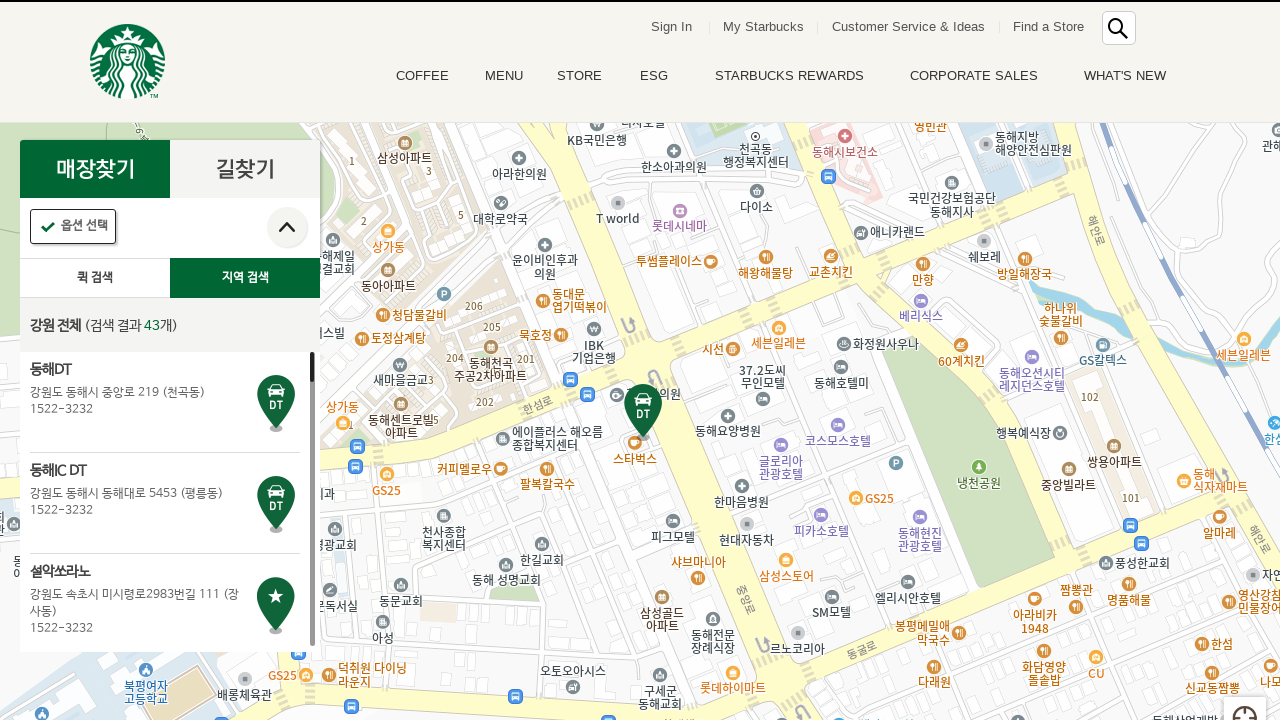

Clicked on the first store in the list at (165, 402) on .quickSearchResultBoxSidoGugun .quickResultLstCon >> nth=0
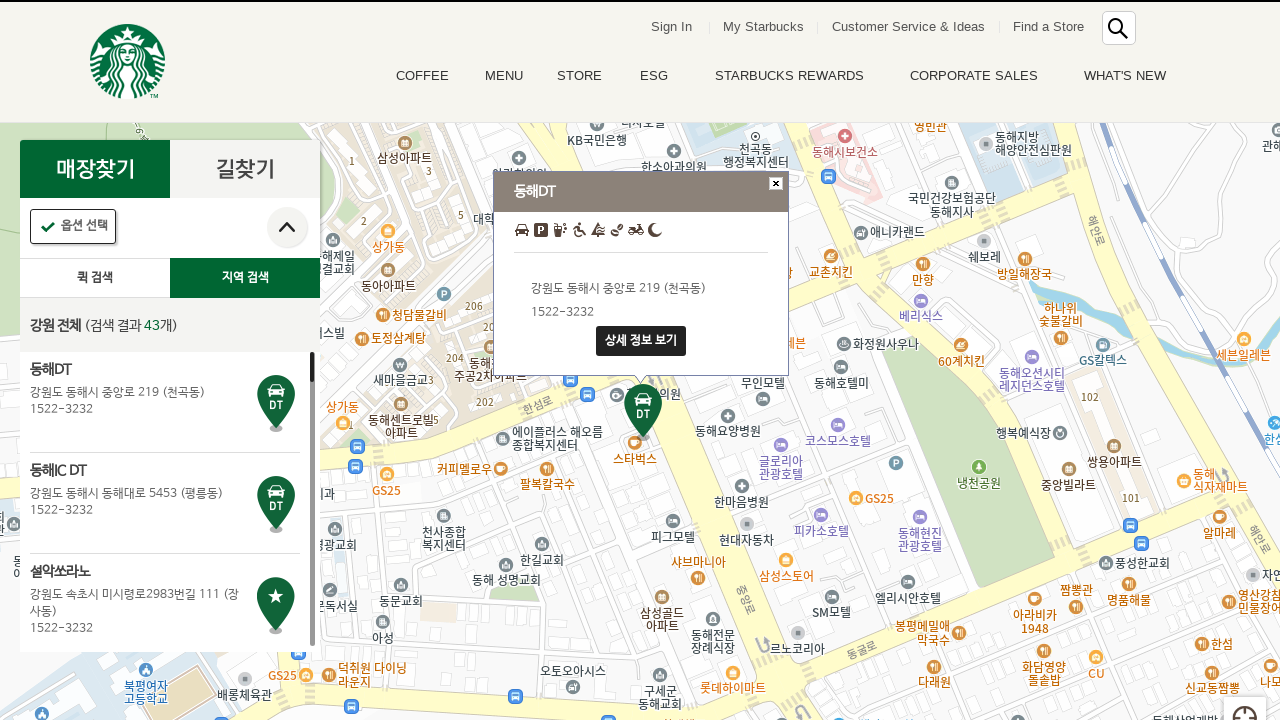

Waited 2 seconds for store marker popup to appear
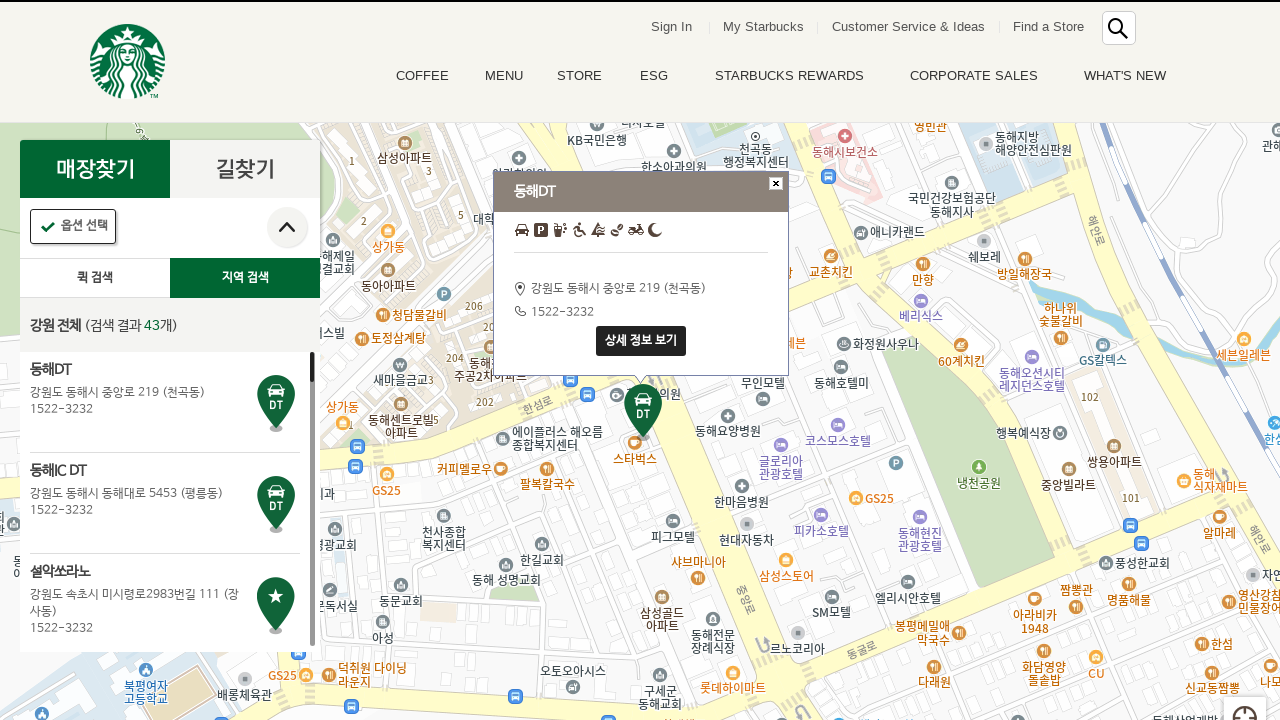

Store marker popup appeared with detail button
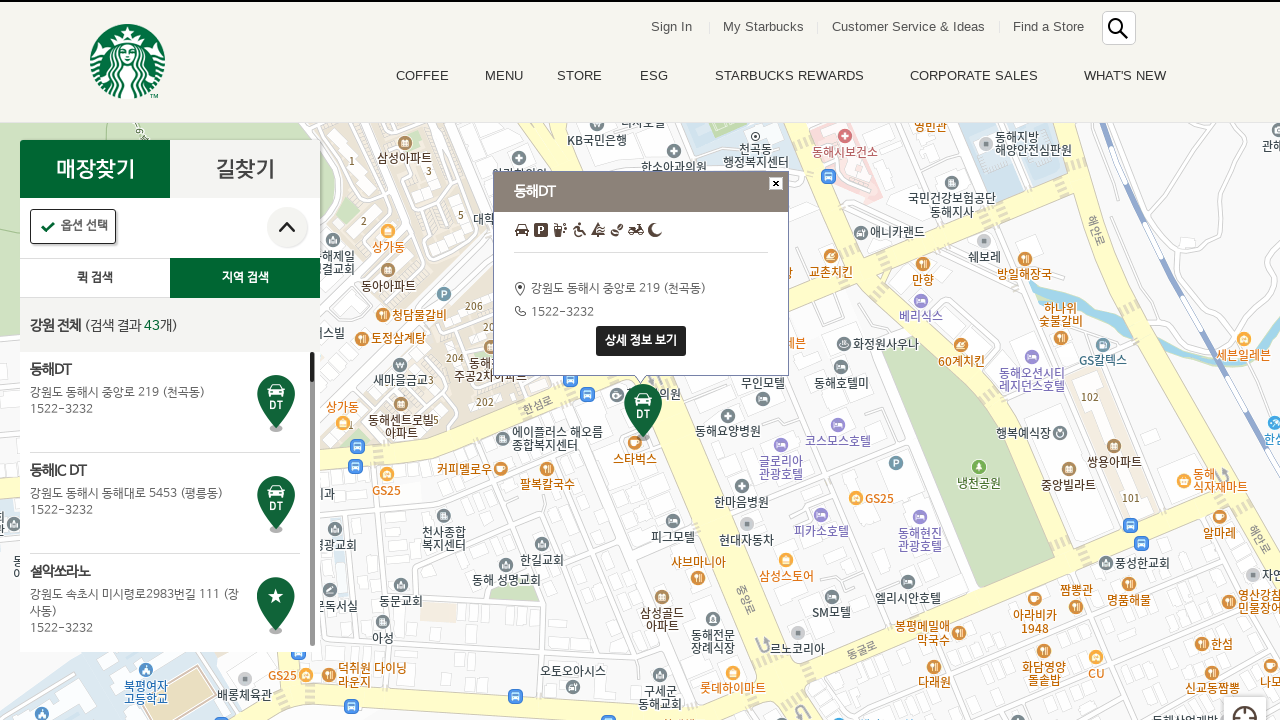

Clicked 'View Details' button on store marker popup at (641, 341) on .map_marker_pop .btn_marker_detail
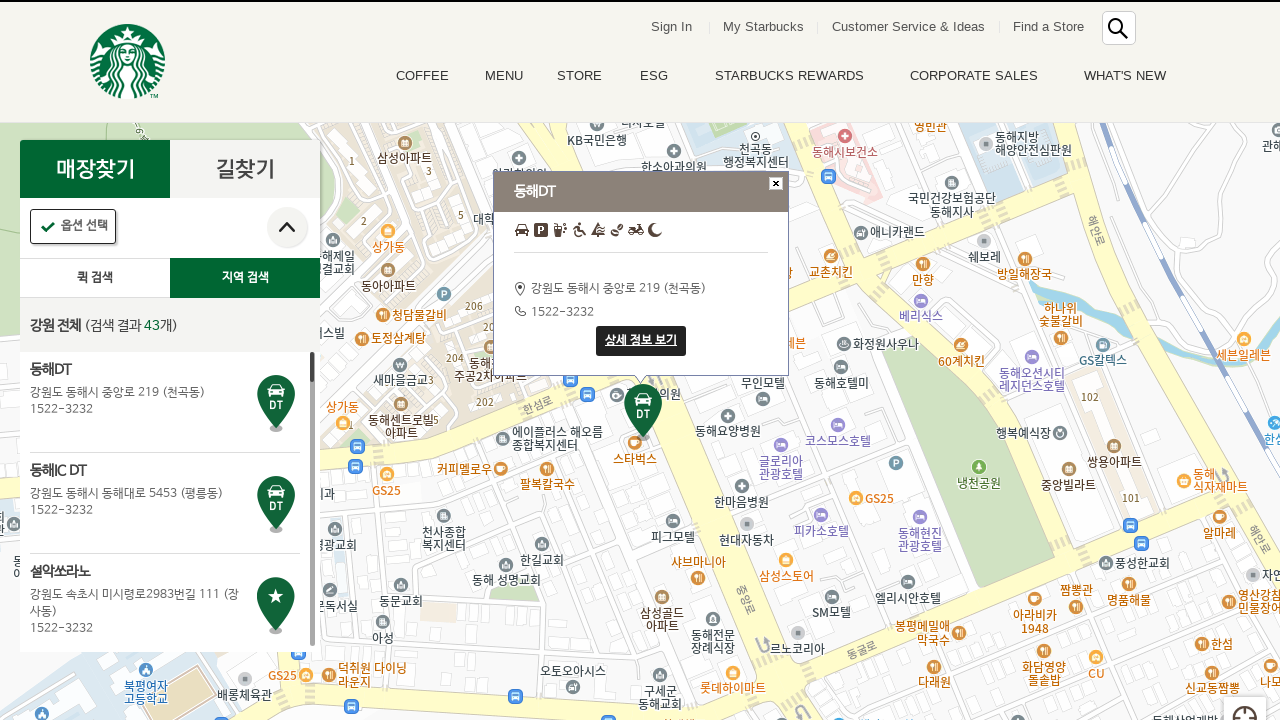

Waited 3 seconds for store details popup to load
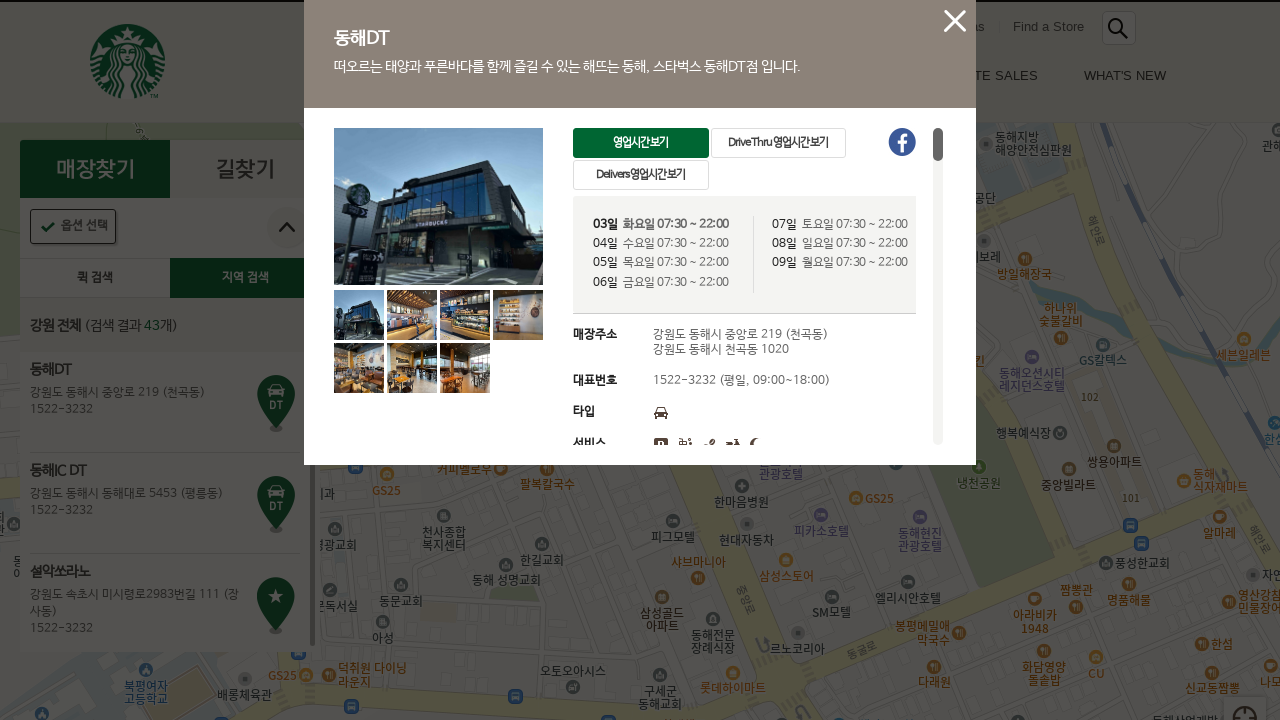

Store details popup fully loaded
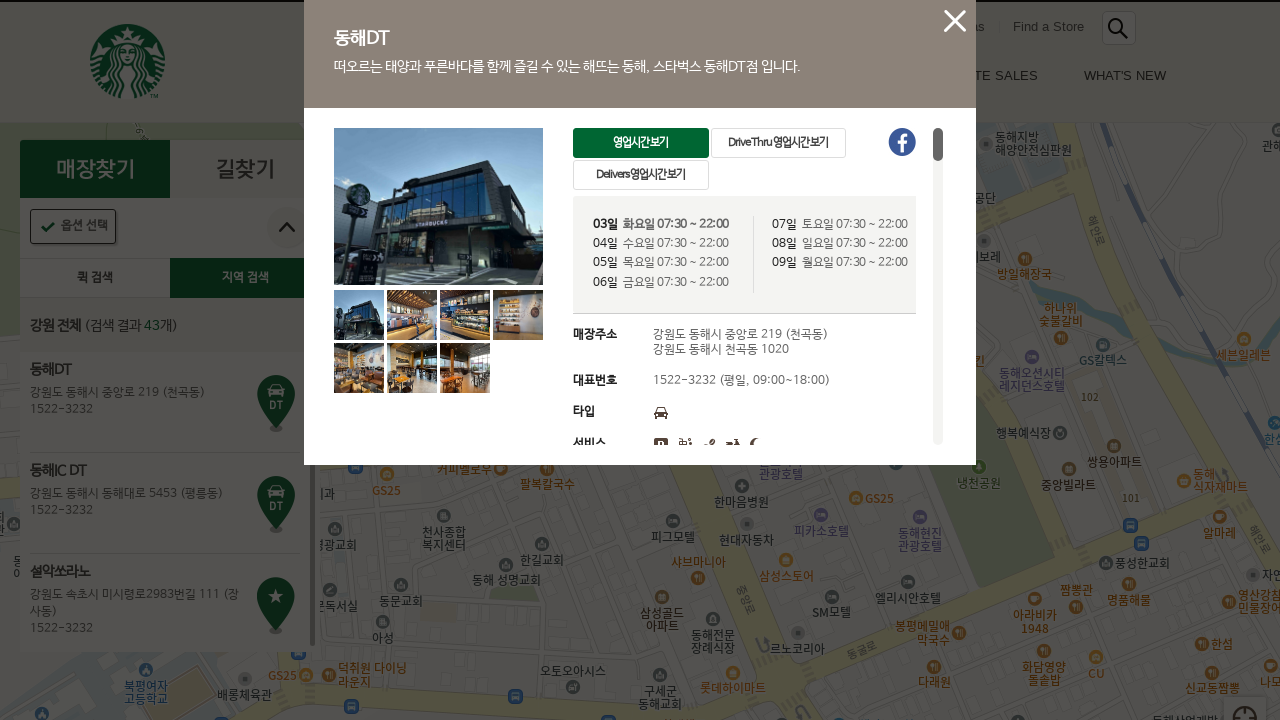

Clicked close button to close store details popup at (955, 21) on .btn_pop_close .isStoreViewClosePop
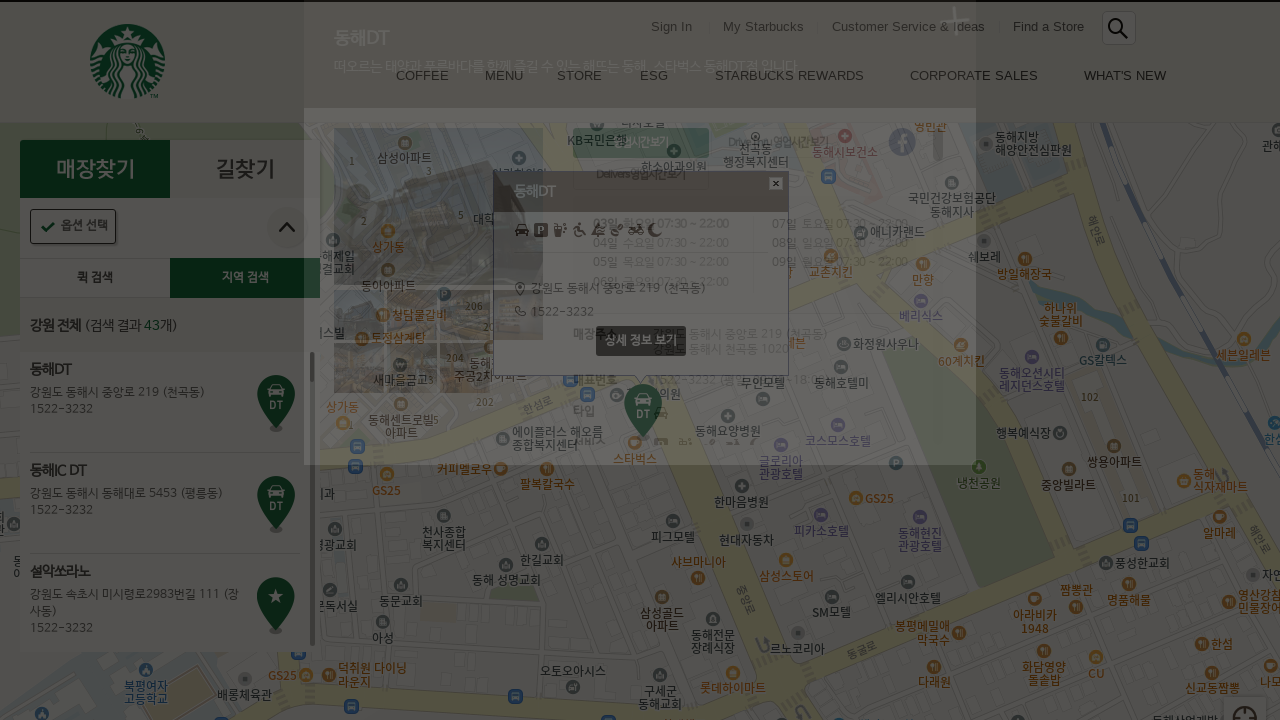

Waited 2 seconds for popup to close
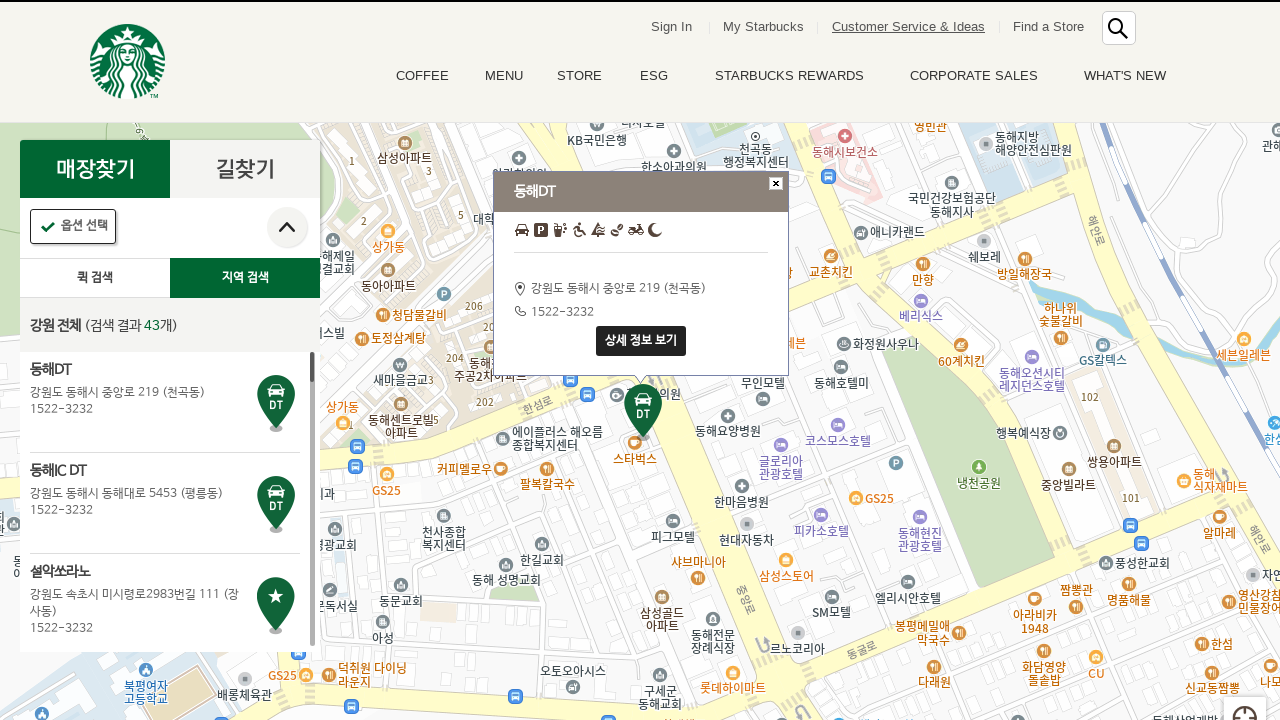

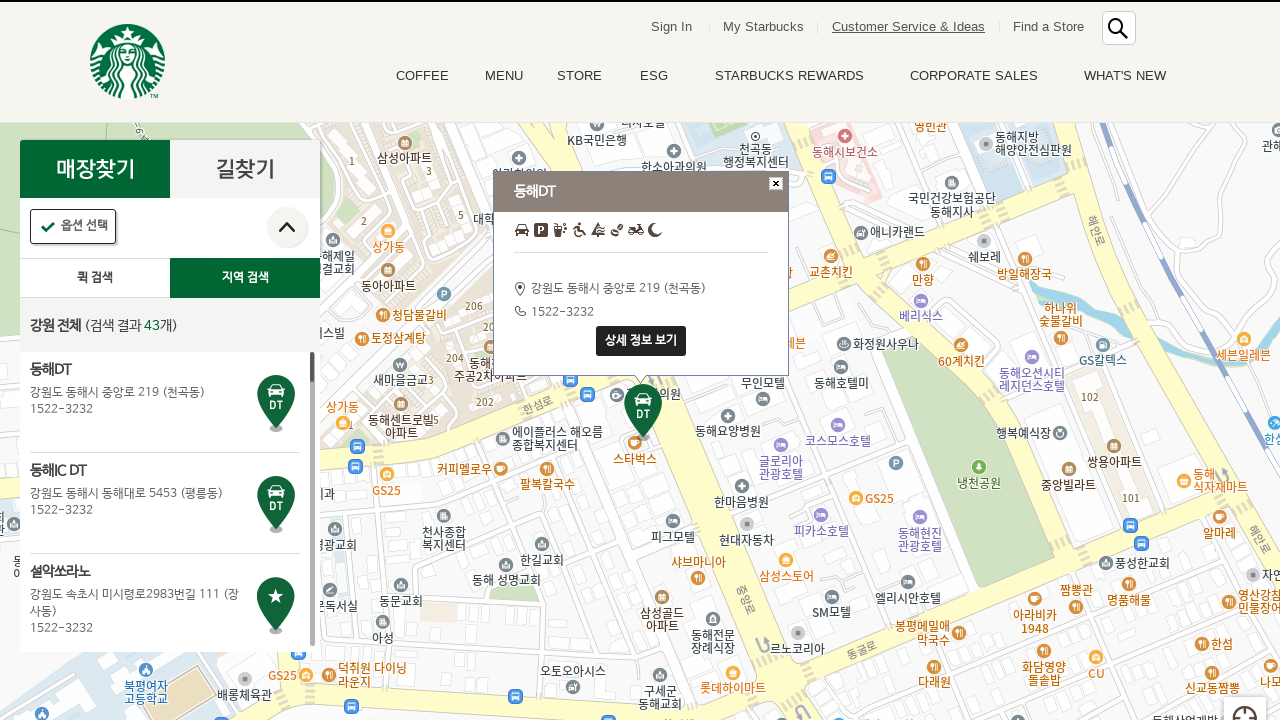